Tests a form submission by filling in first name and last name fields, then clicking the submit button

Starting URL: https://trytestingthis.netlify.app/index.html/

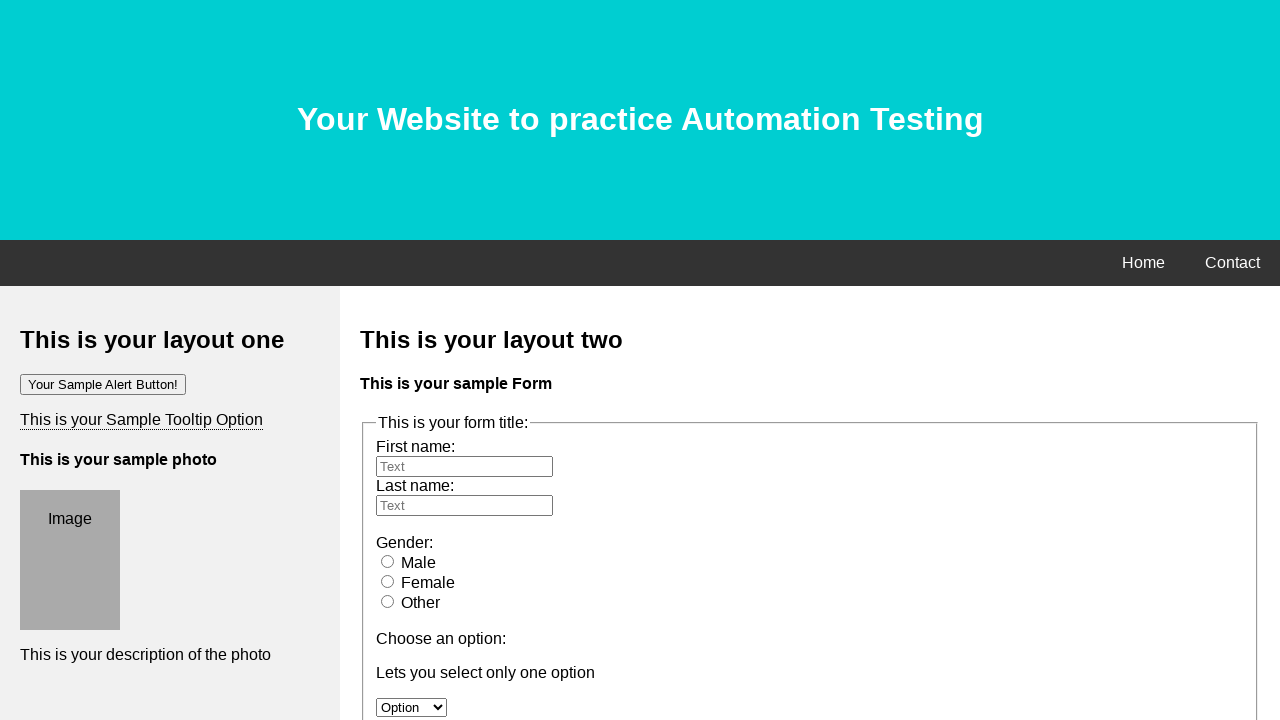

Filled first name field with 'Mr' on #fname
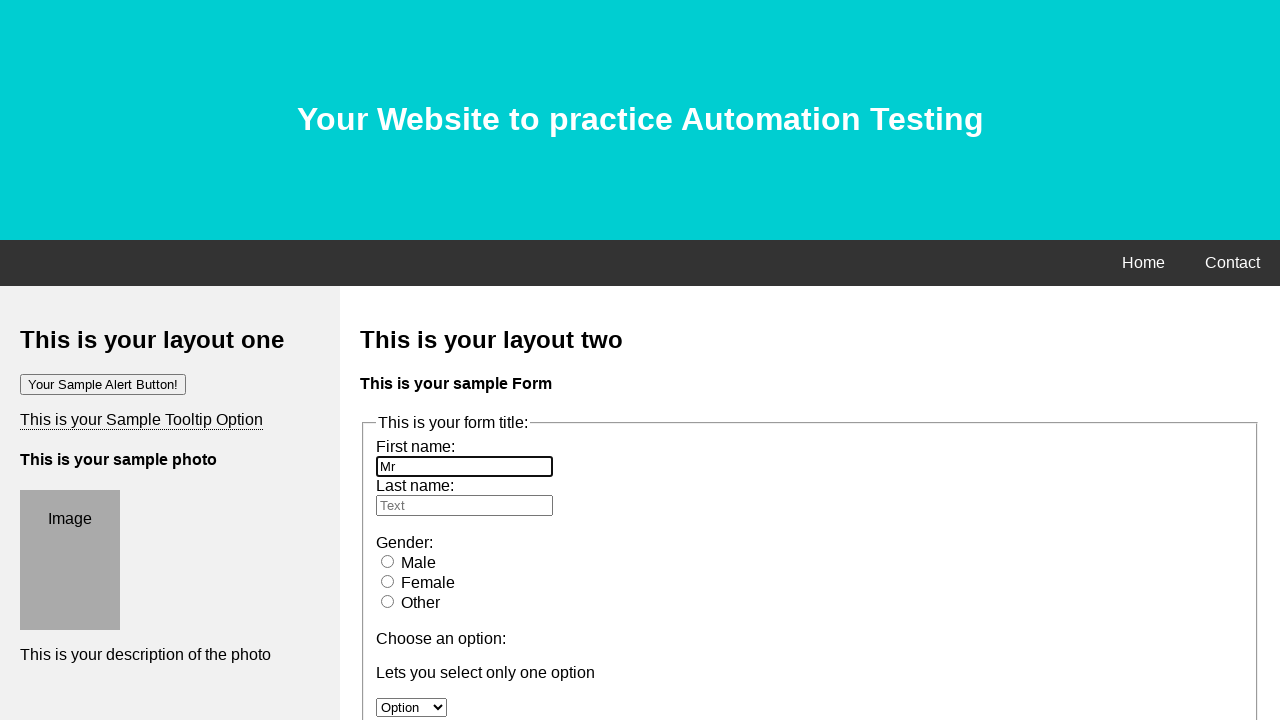

Filled last name field with 'Who' on #lname
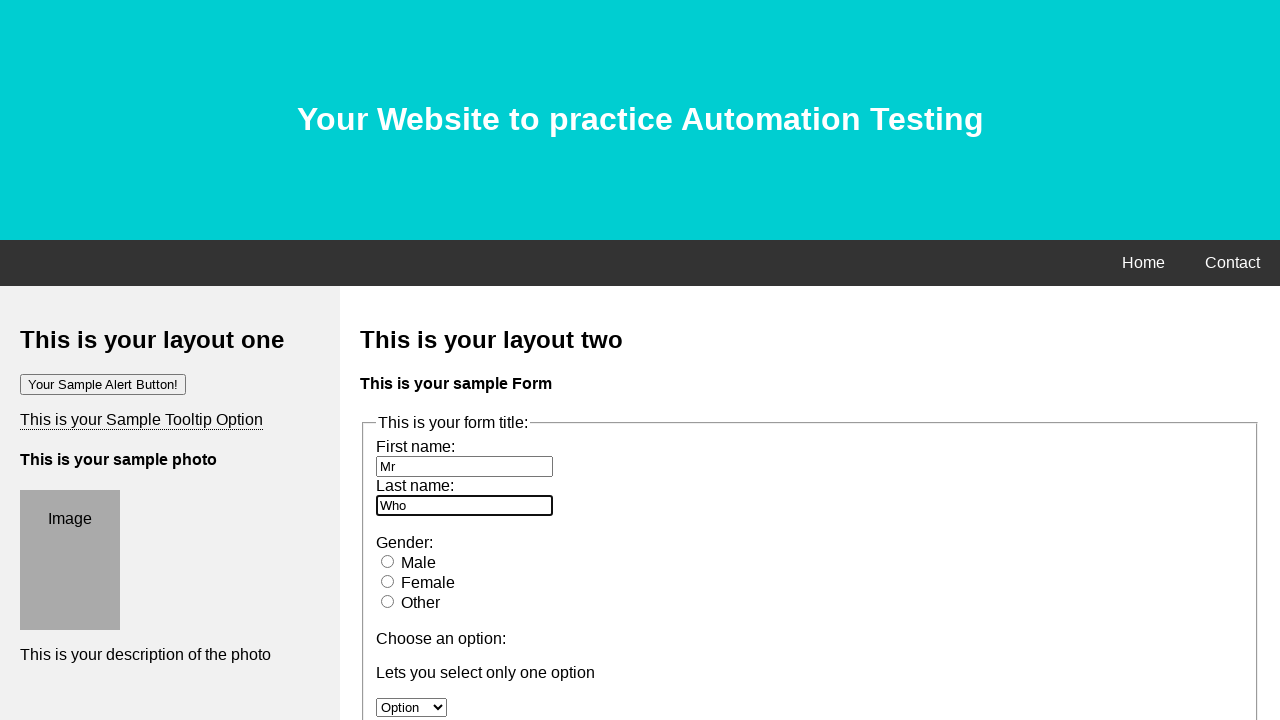

Clicked submit button at (404, 361) on button.btn.btn-success
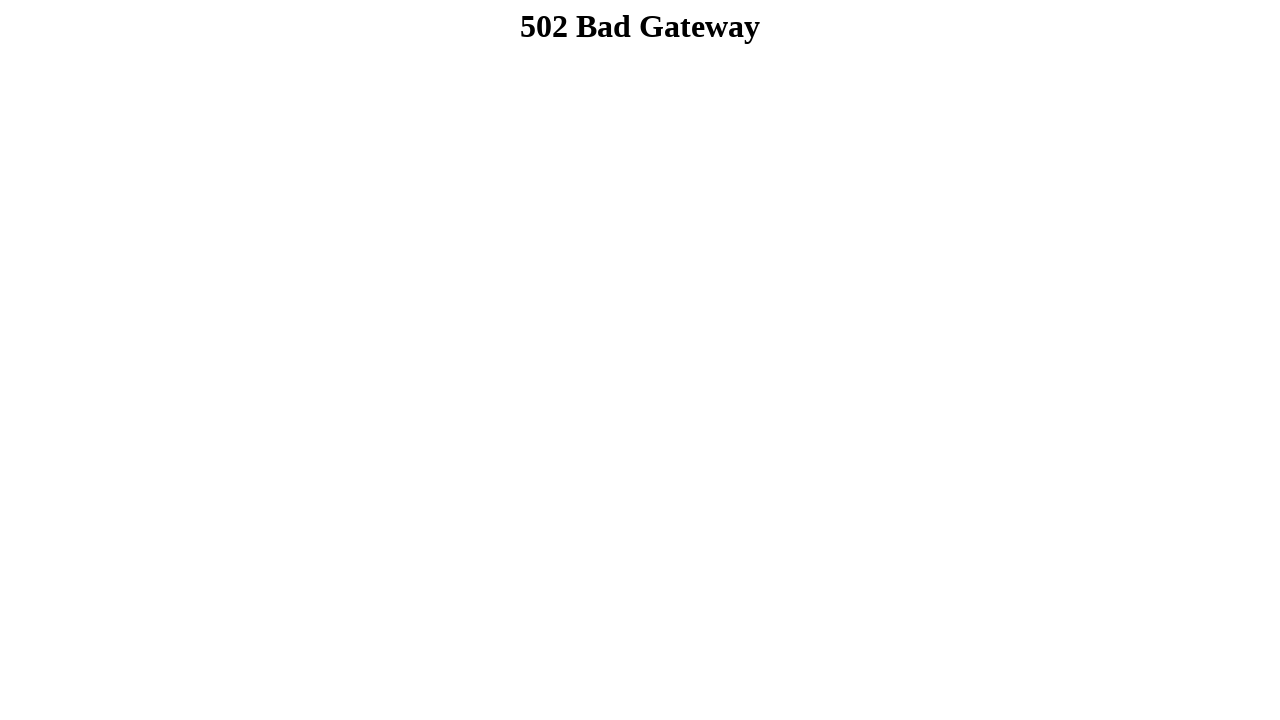

Waited 1000ms for form submission to complete
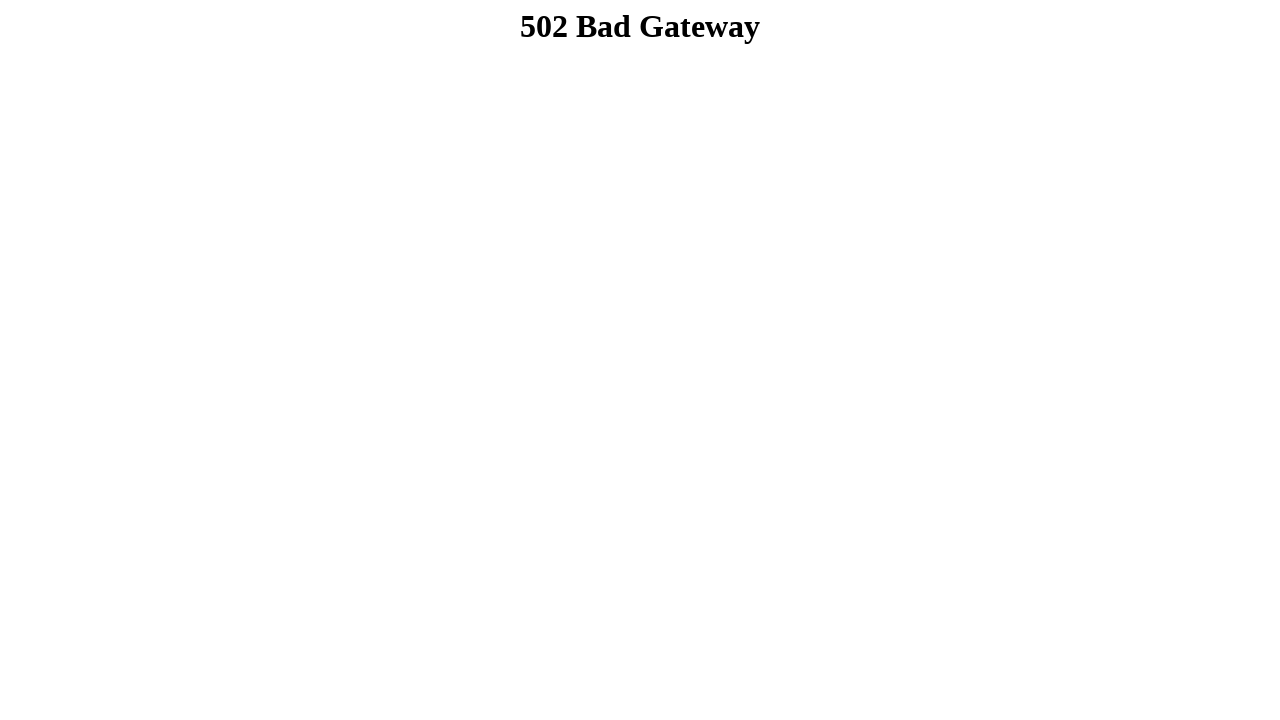

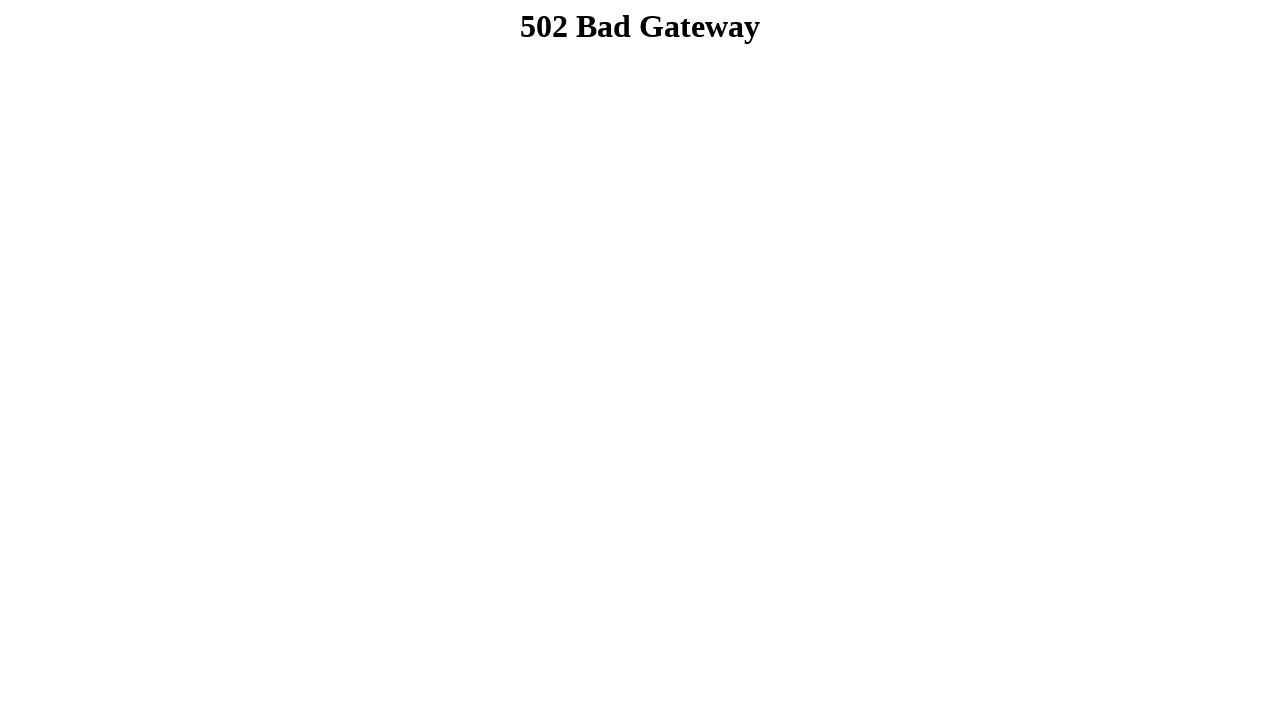